Tests closing a modal dialog by pressing Enter key

Starting URL: https://testpages.eviltester.com/styled/alerts/fake-alert-test.html

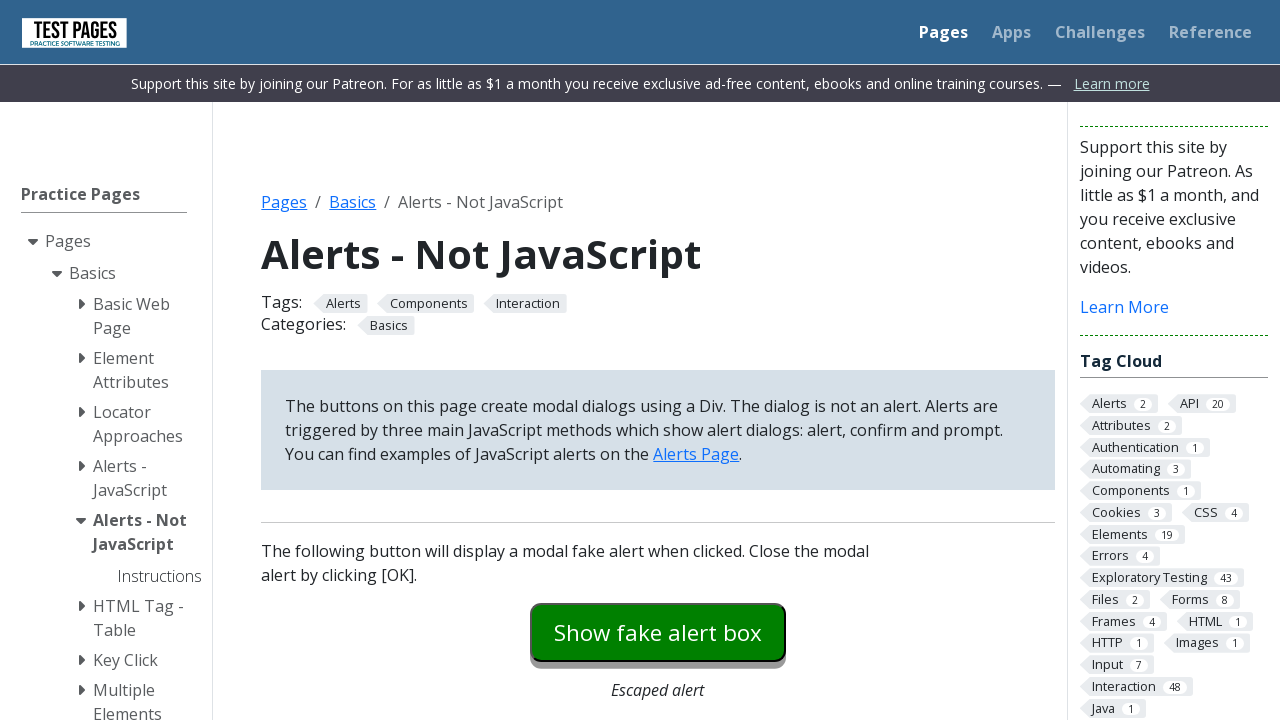

Navigated to fake alert test page
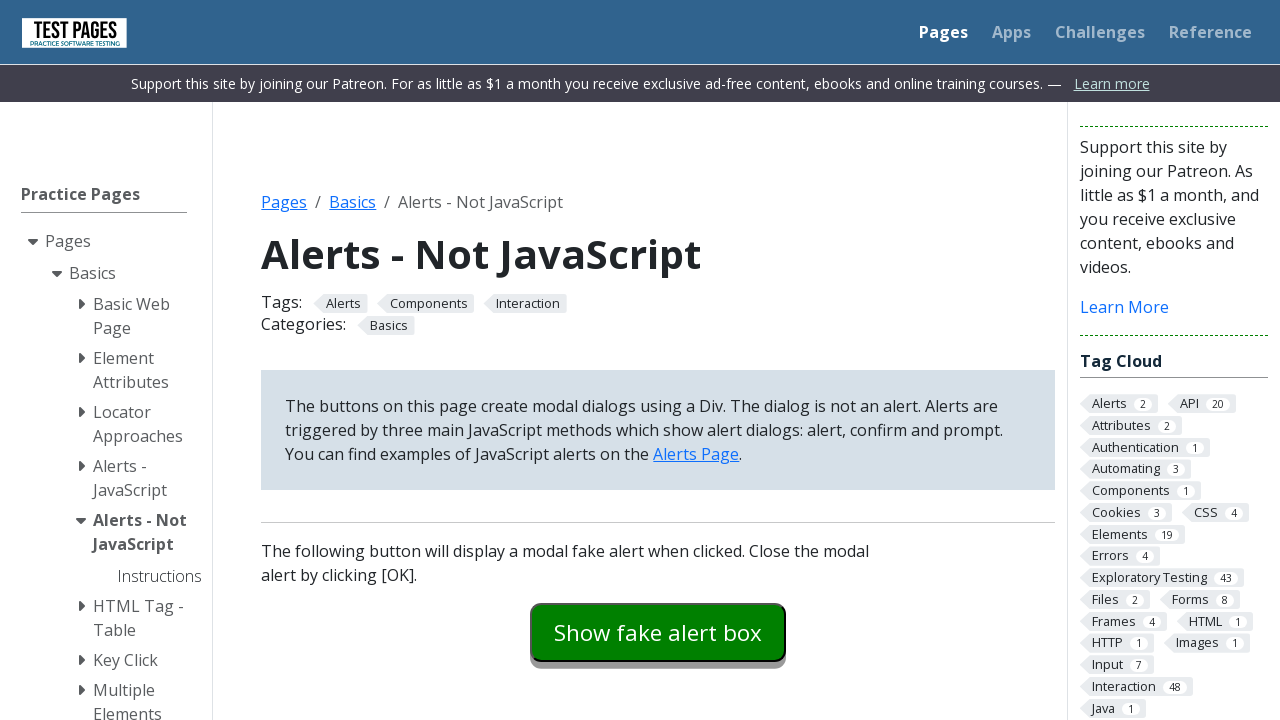

Clicked to open modal dialog at (658, 360) on #modaldialog
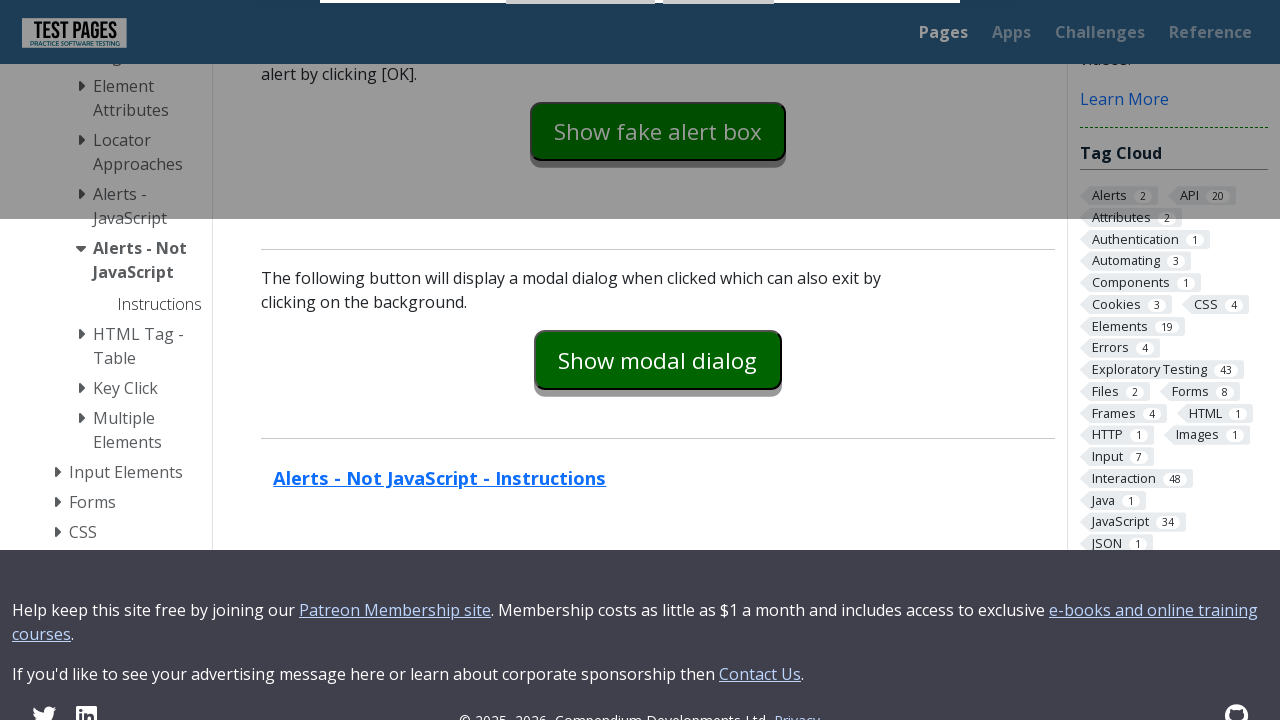

Pressed Enter key on OK button to close modal on #dialog-ok
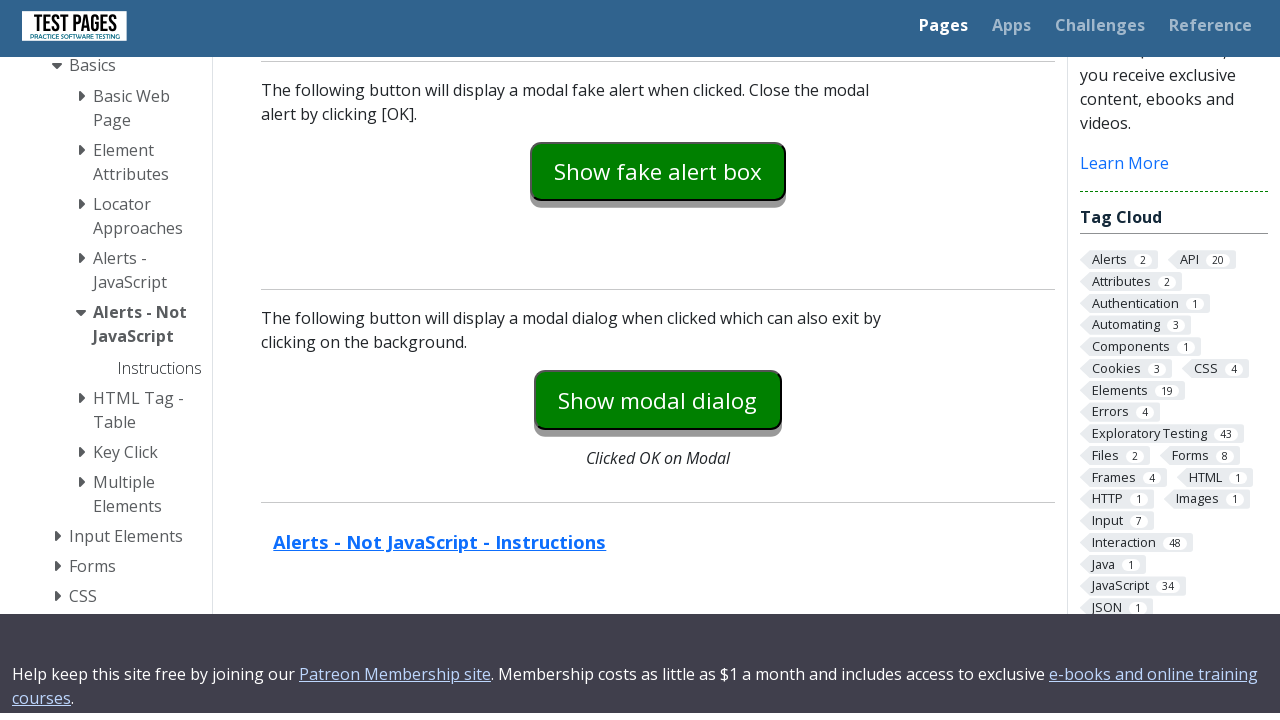

Verified modal dialog is hidden after pressing Enter
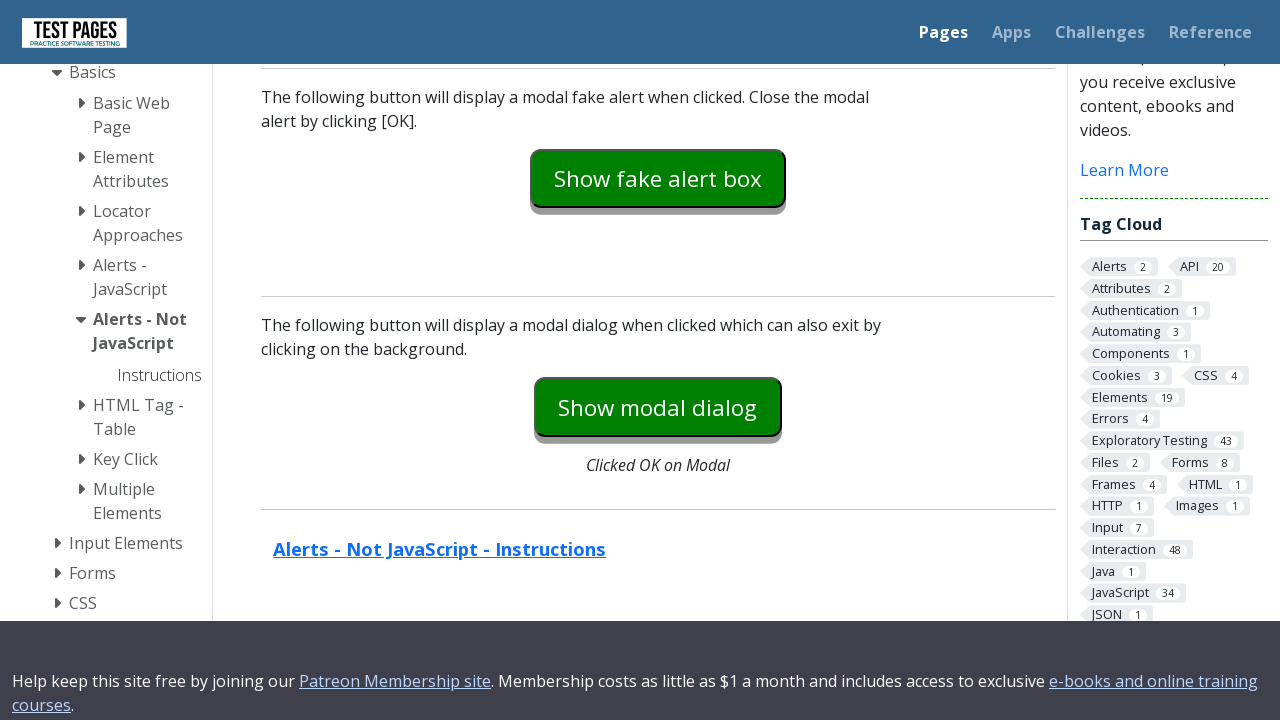

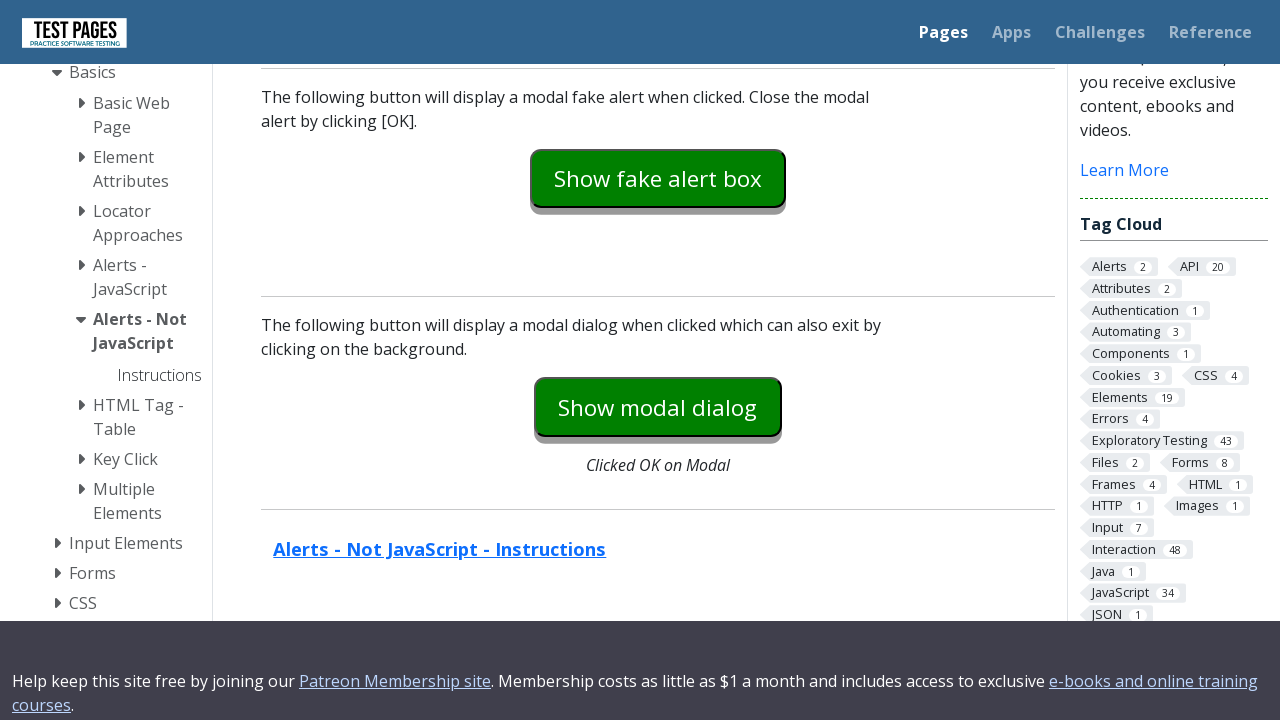